Tests Safebooru image search functionality by entering search tags, submitting the search, clicking on a random result thumbnail, and verifying the full image loads.

Starting URL: https://safebooru.org/

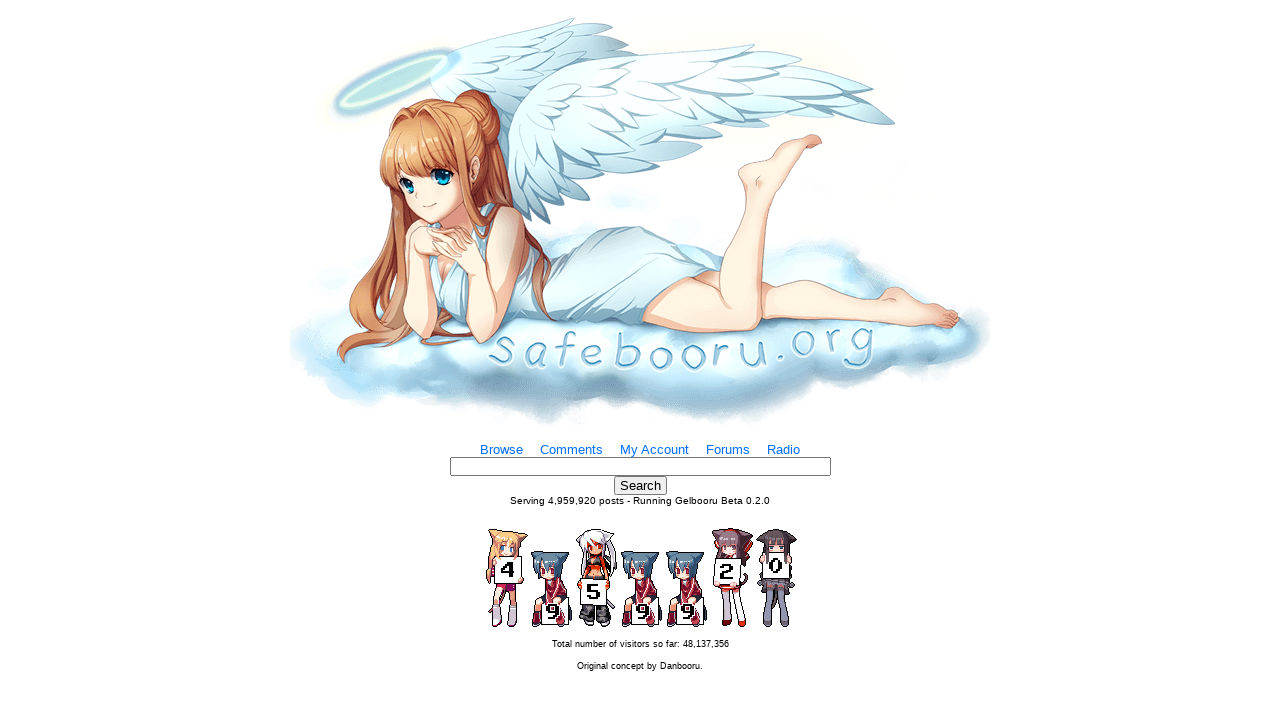

Filled search bar with formatted tags: 'cat_ears blue_hair' on input[name='tags']
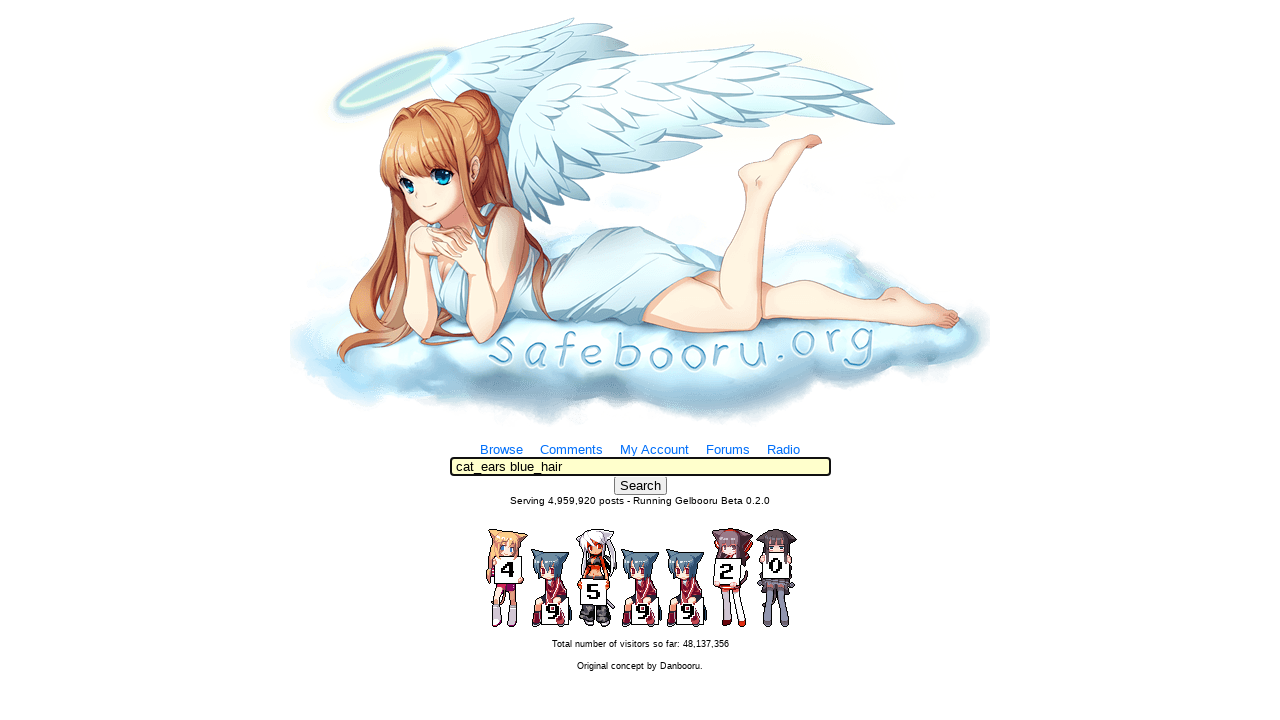

Pressed Enter to submit search query on input[name='tags']
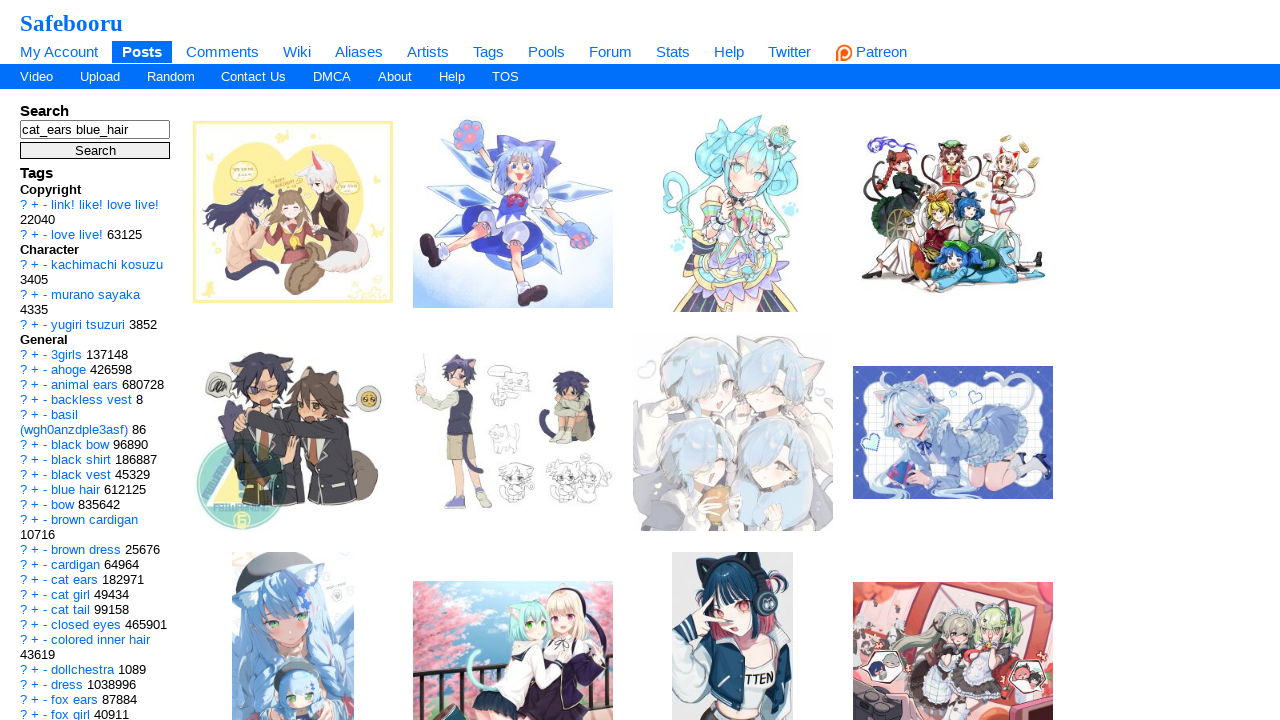

Search results loaded with preview thumbnails
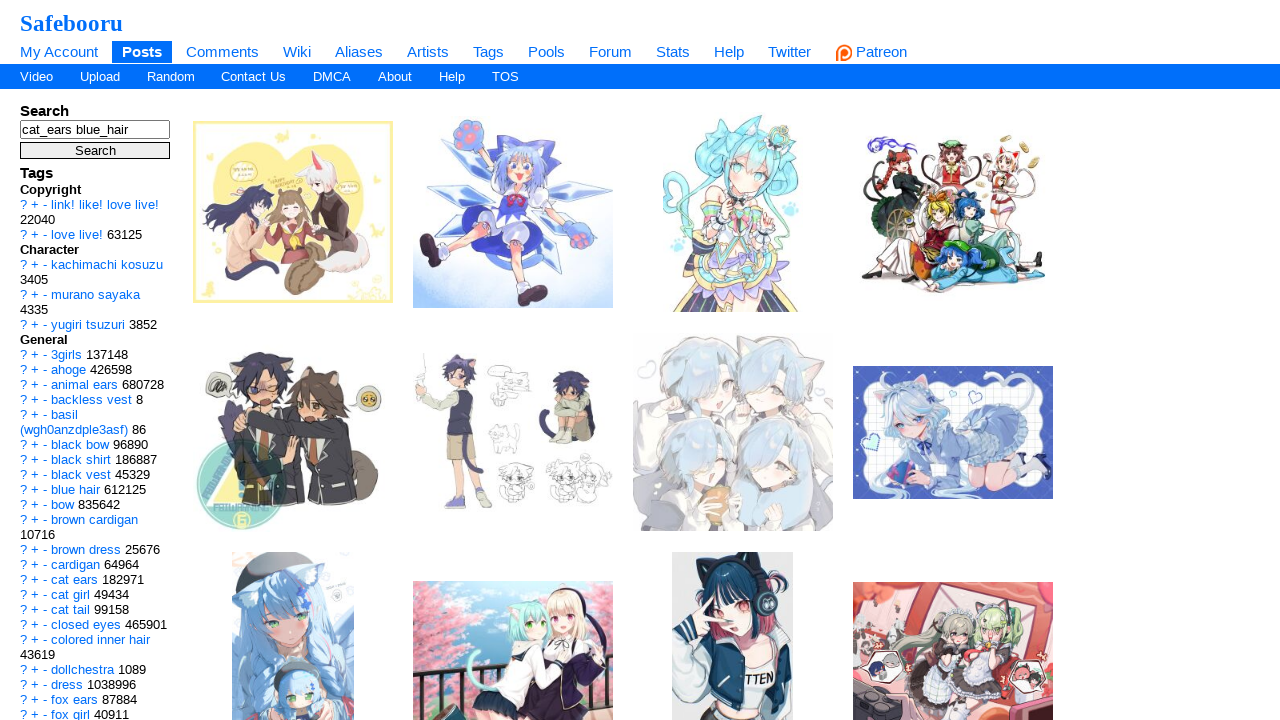

Clicked on first result thumbnail at (293, 212) on .preview
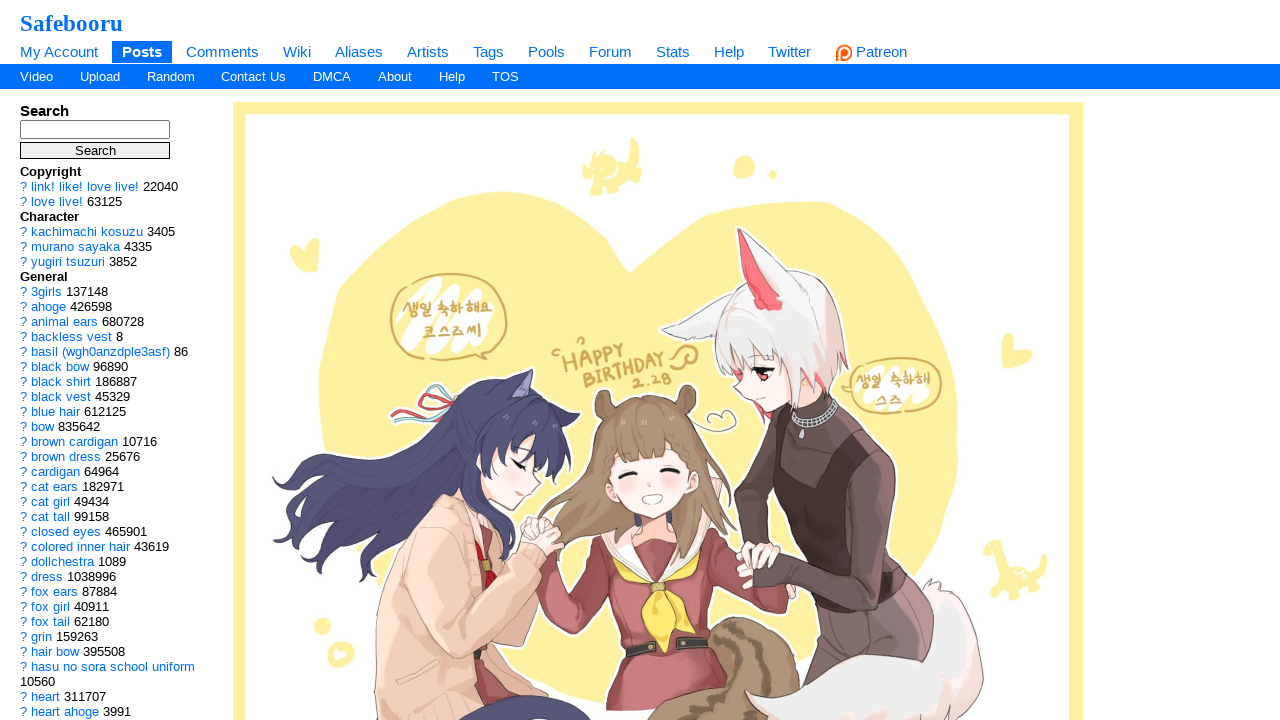

Full image loaded on post page
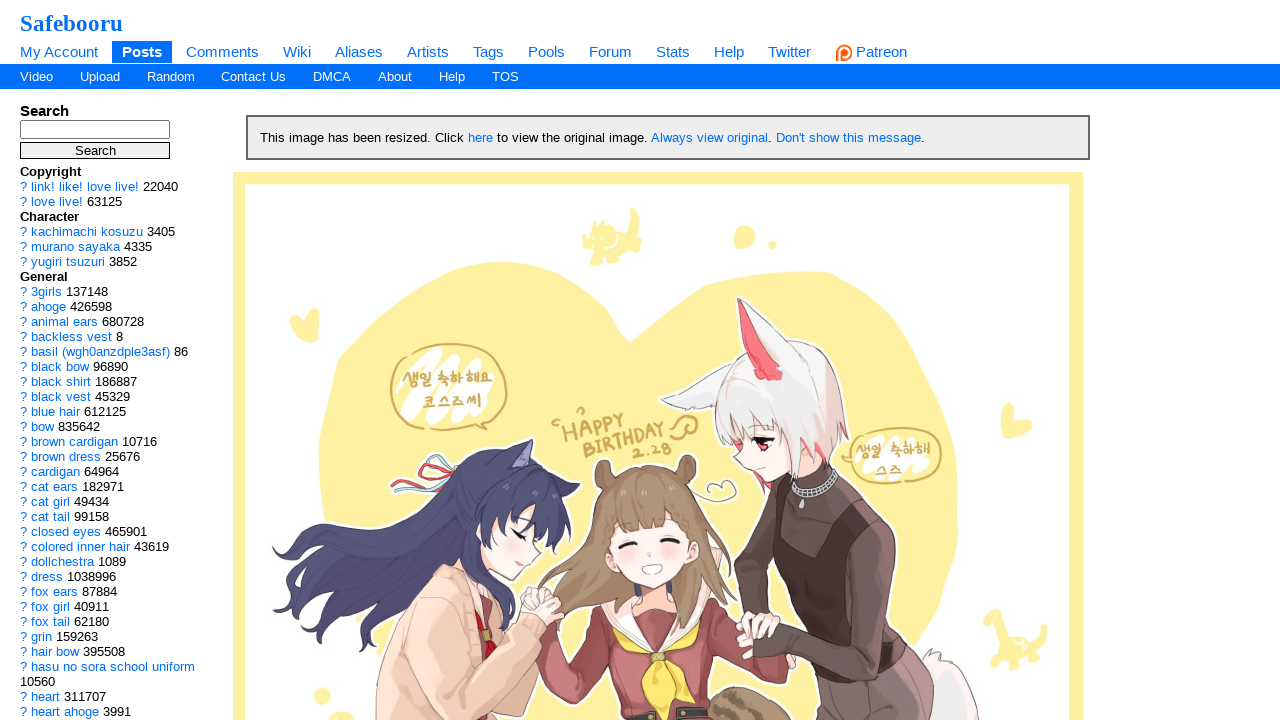

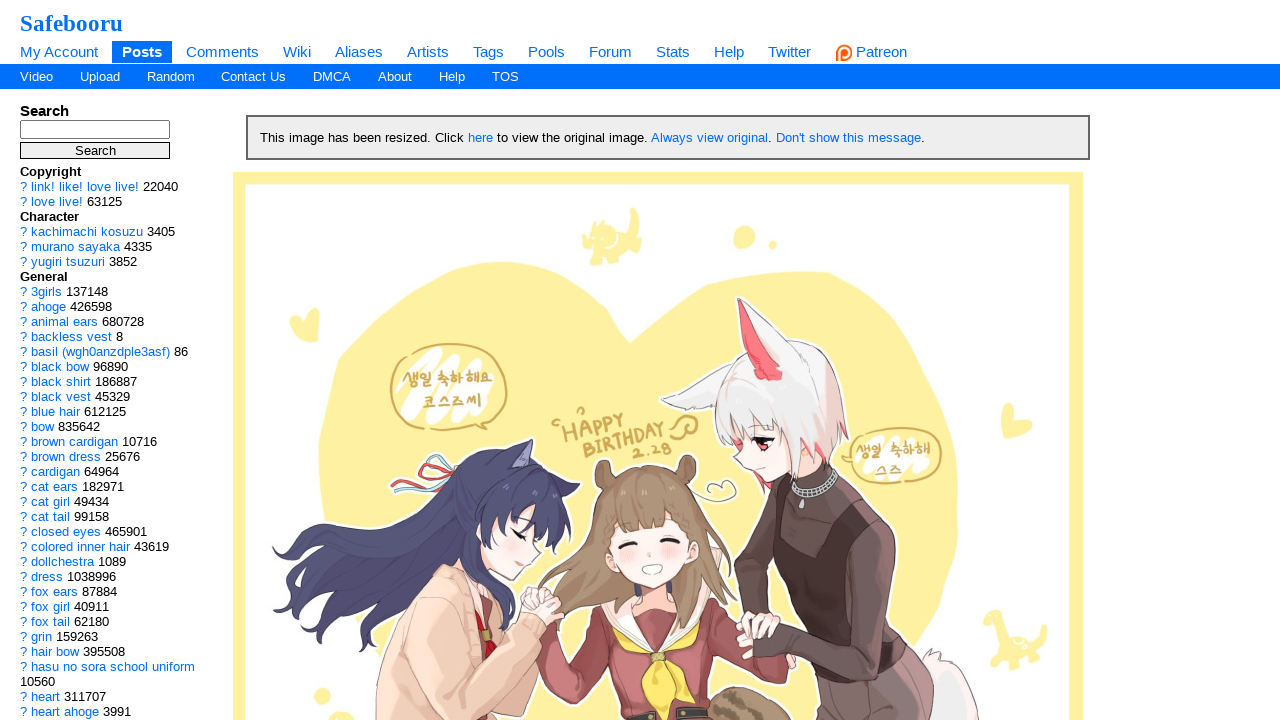